Tests multiple window handling by clicking a button that opens multiple windows and iterating through all opened windows

Starting URL: https://leafground.com/window.xhtml

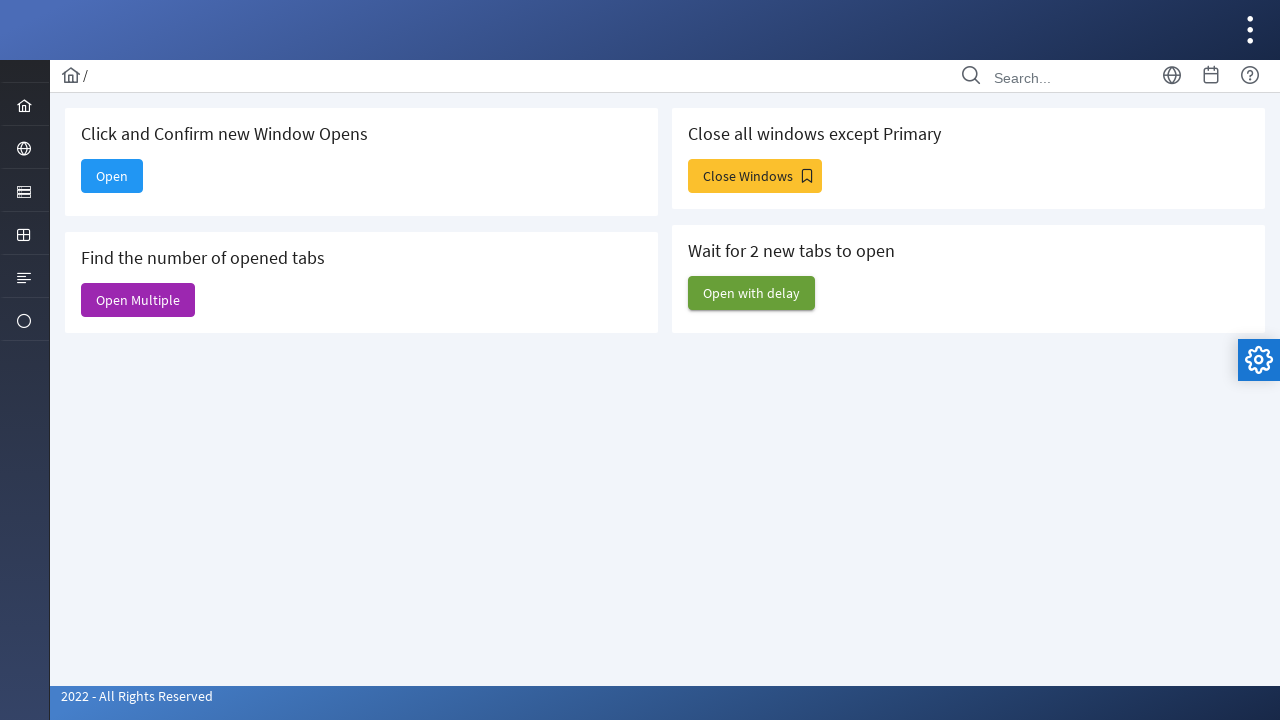

Clicked 'Open Multiple' button to open multiple windows at (138, 300) on xpath=//span[text()='Open Multiple']
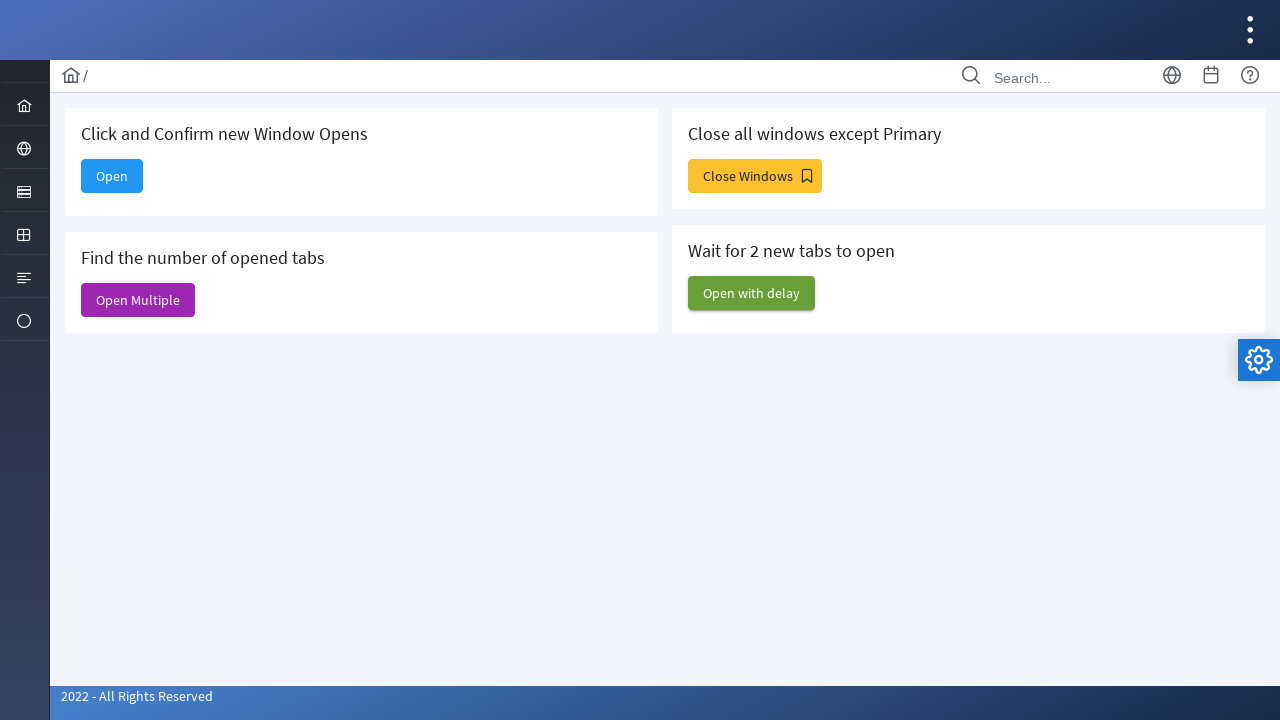

Waited 1000ms for new windows to open
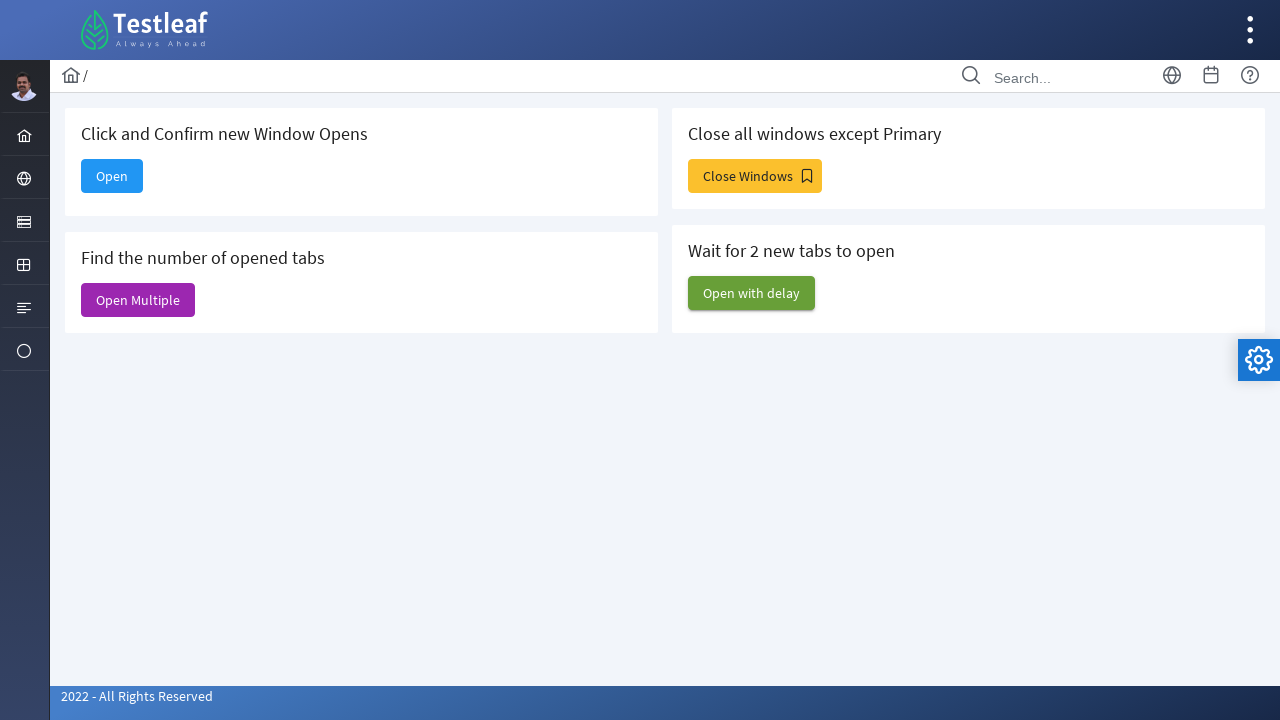

Retrieved all opened pages from context
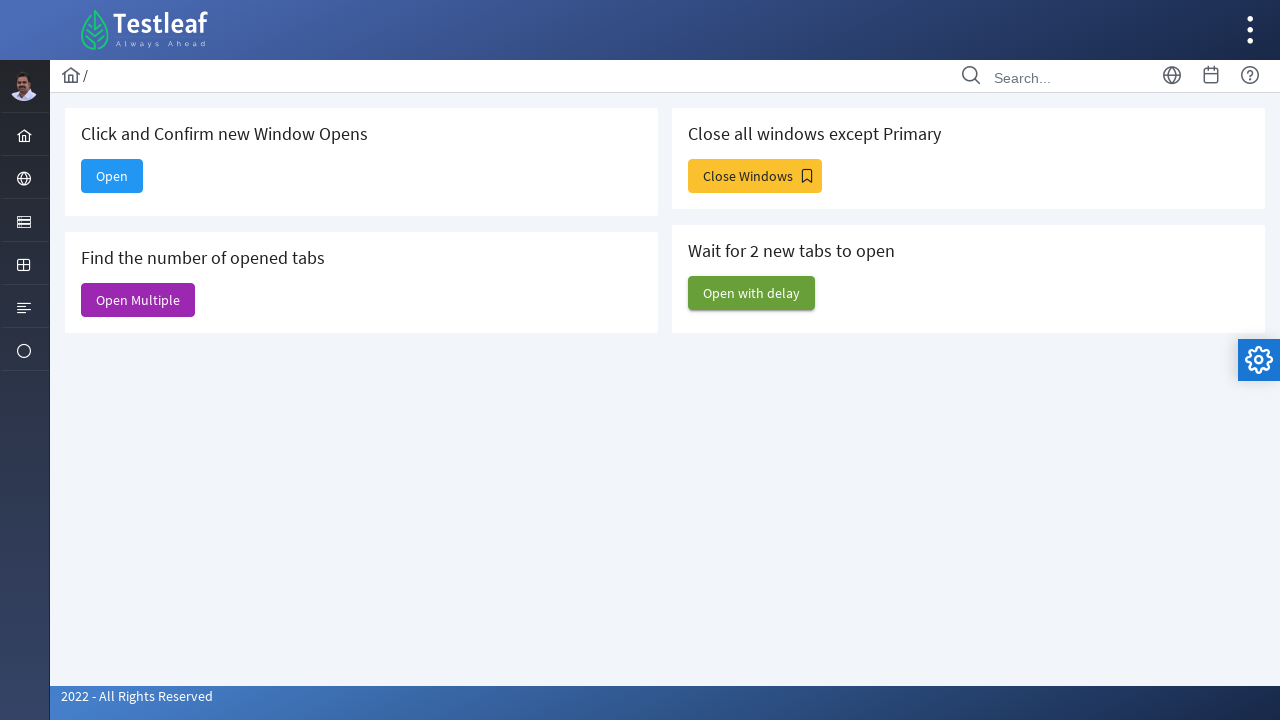

Brought page to front
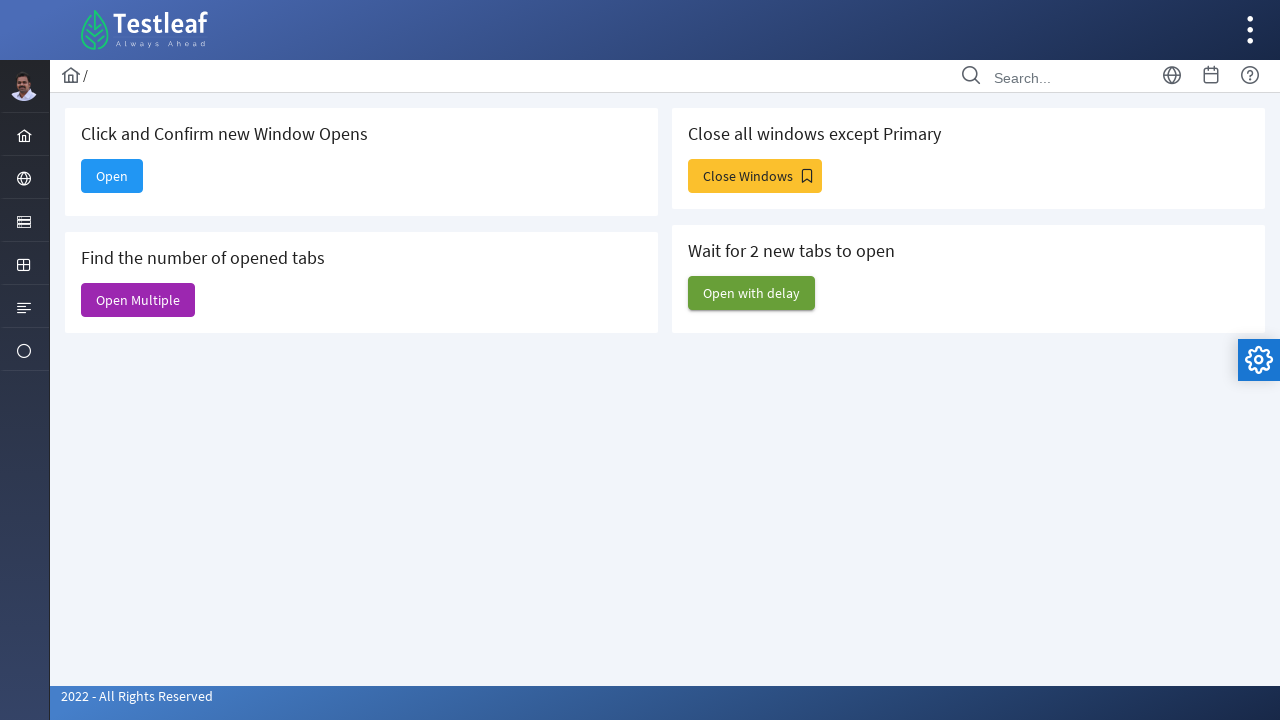

Retrieved page title 'Window' and URL 'https://leafground.com/window.xhtml'
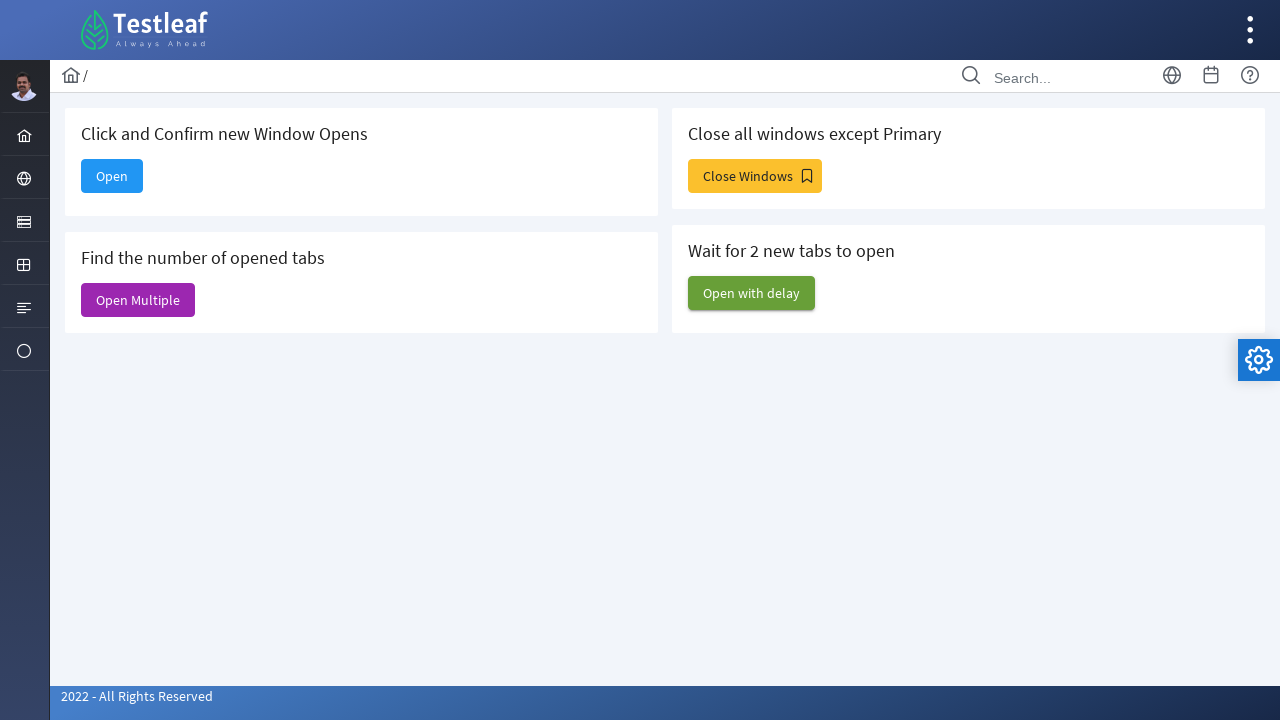

Brought page to front
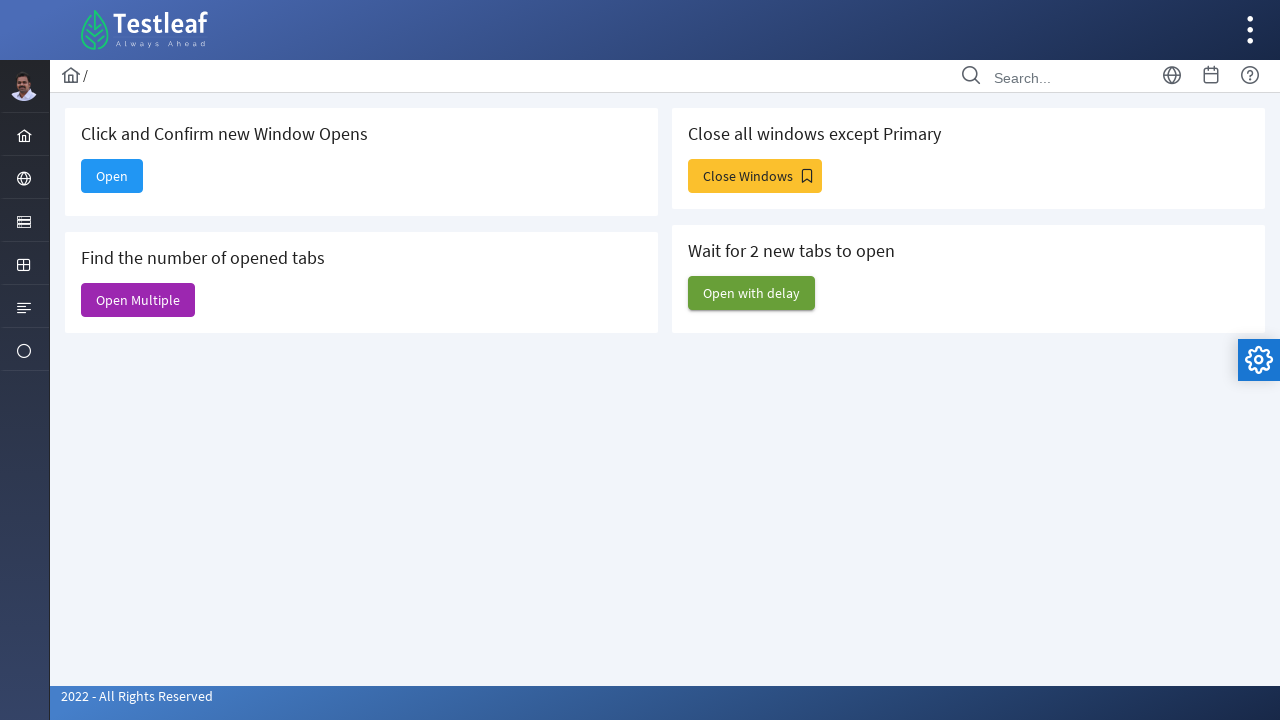

Retrieved page title 'Alert' and URL 'https://leafground.com/alert.xhtml'
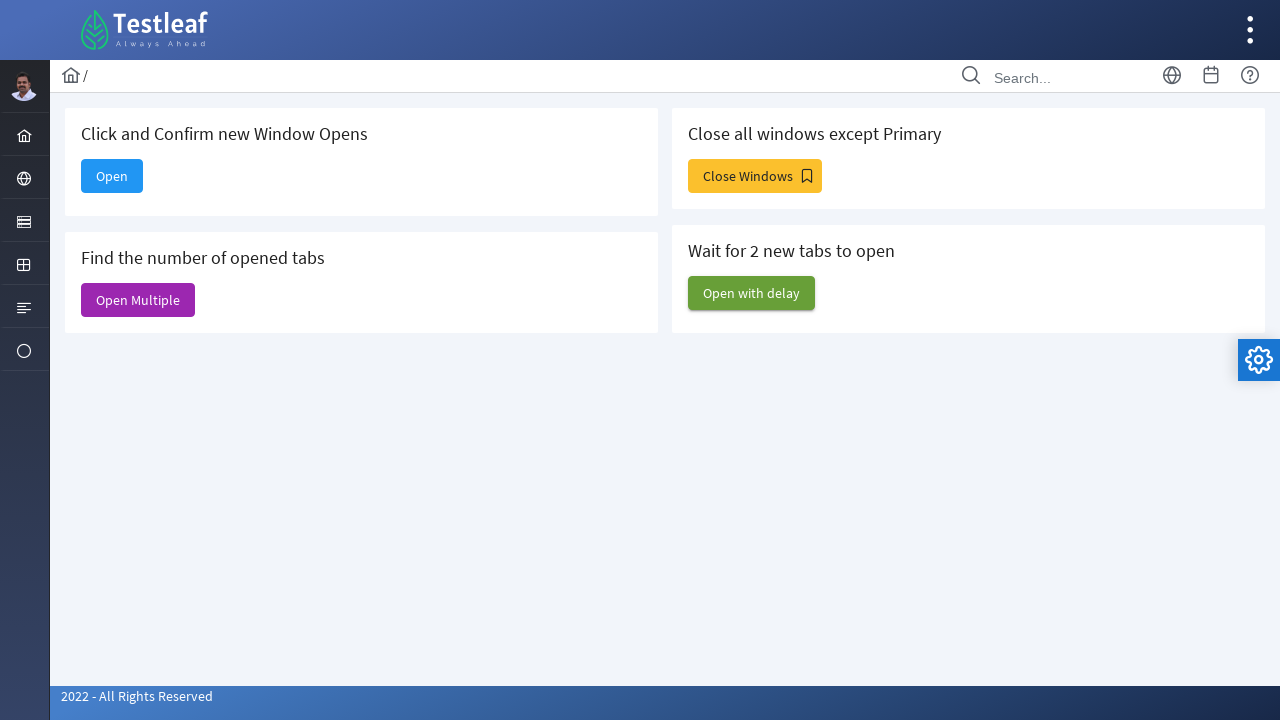

Brought page to front
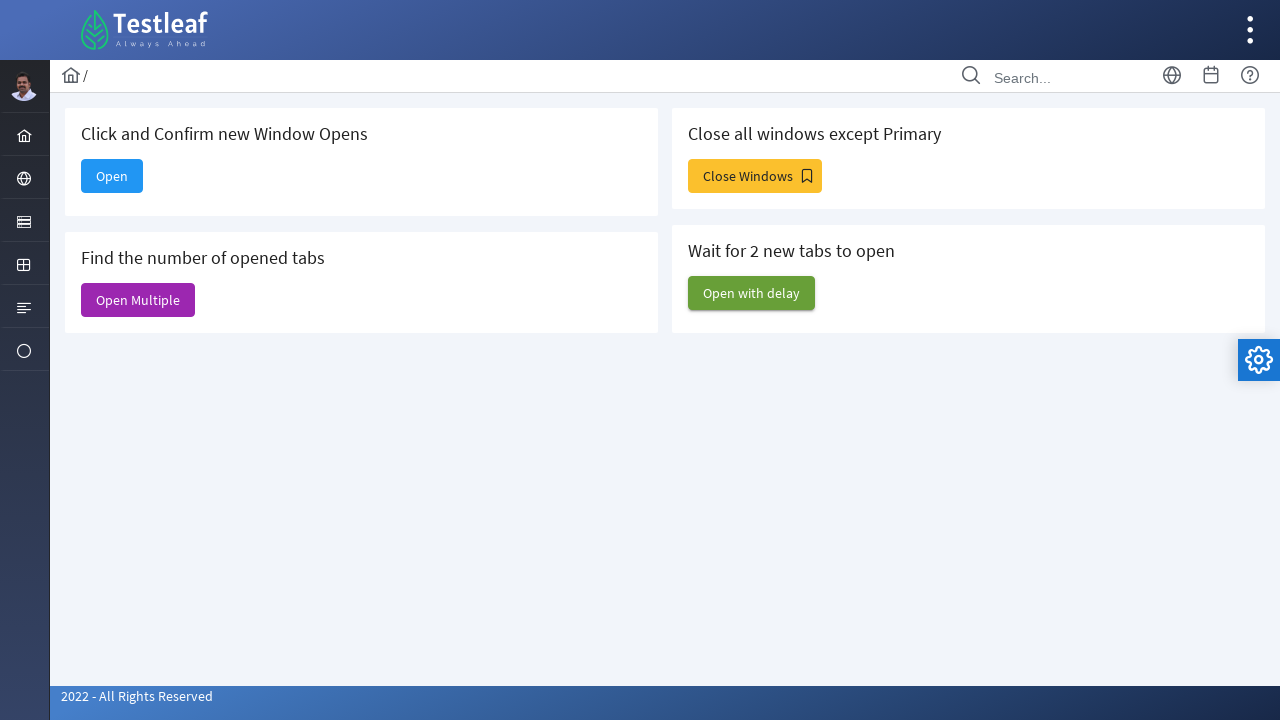

Retrieved page title 'Input Components' and URL 'https://leafground.com/input.xhtml'
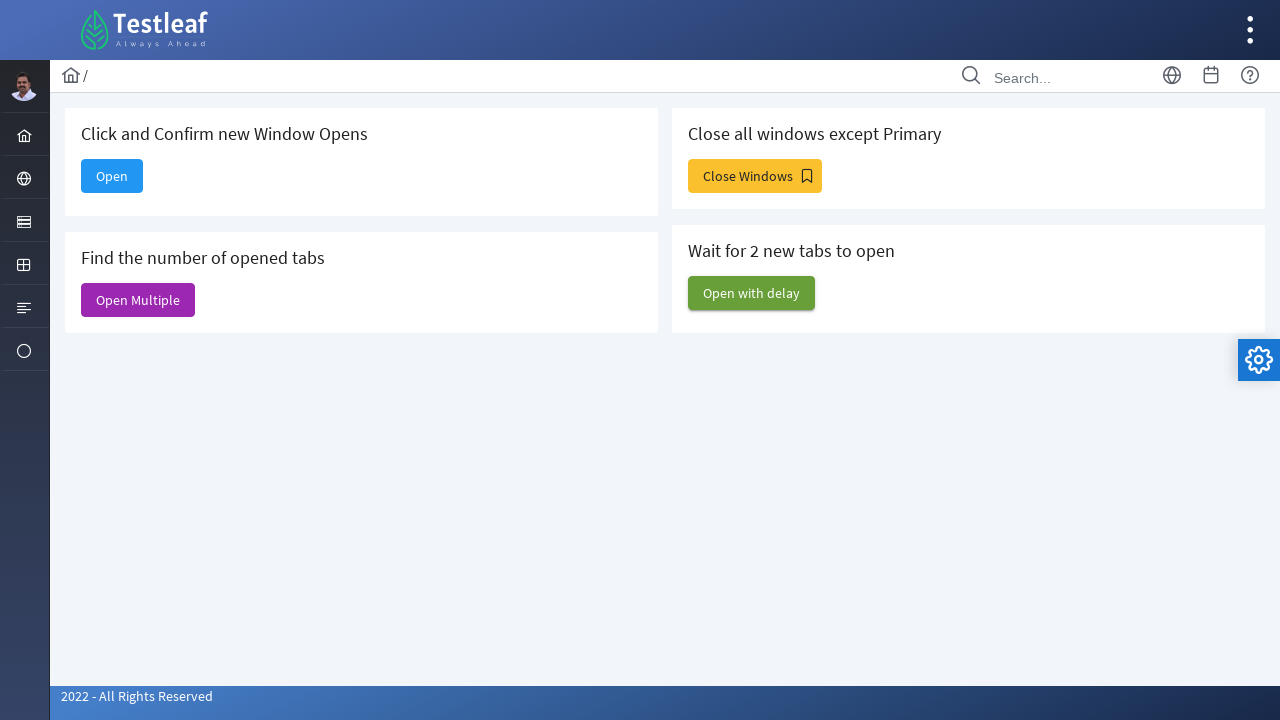

Brought page to front
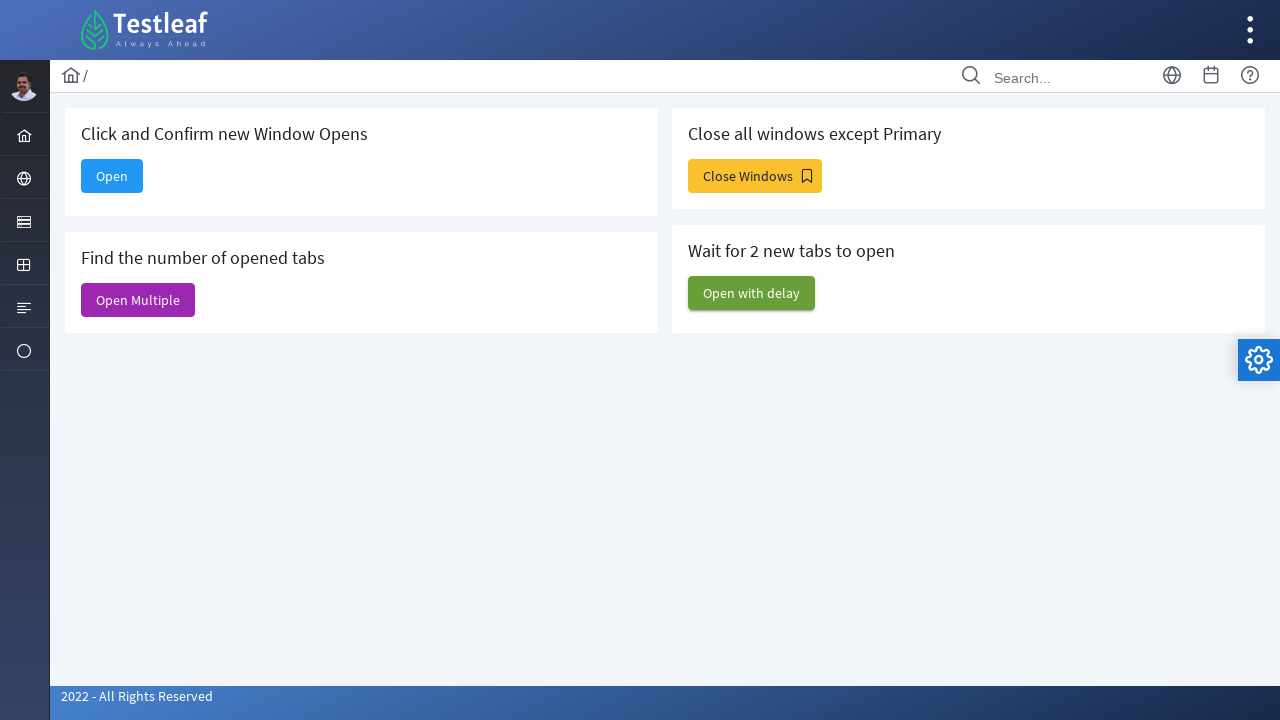

Retrieved page title 'Dashboard' and URL 'https://leafground.com/dashboard.xhtml'
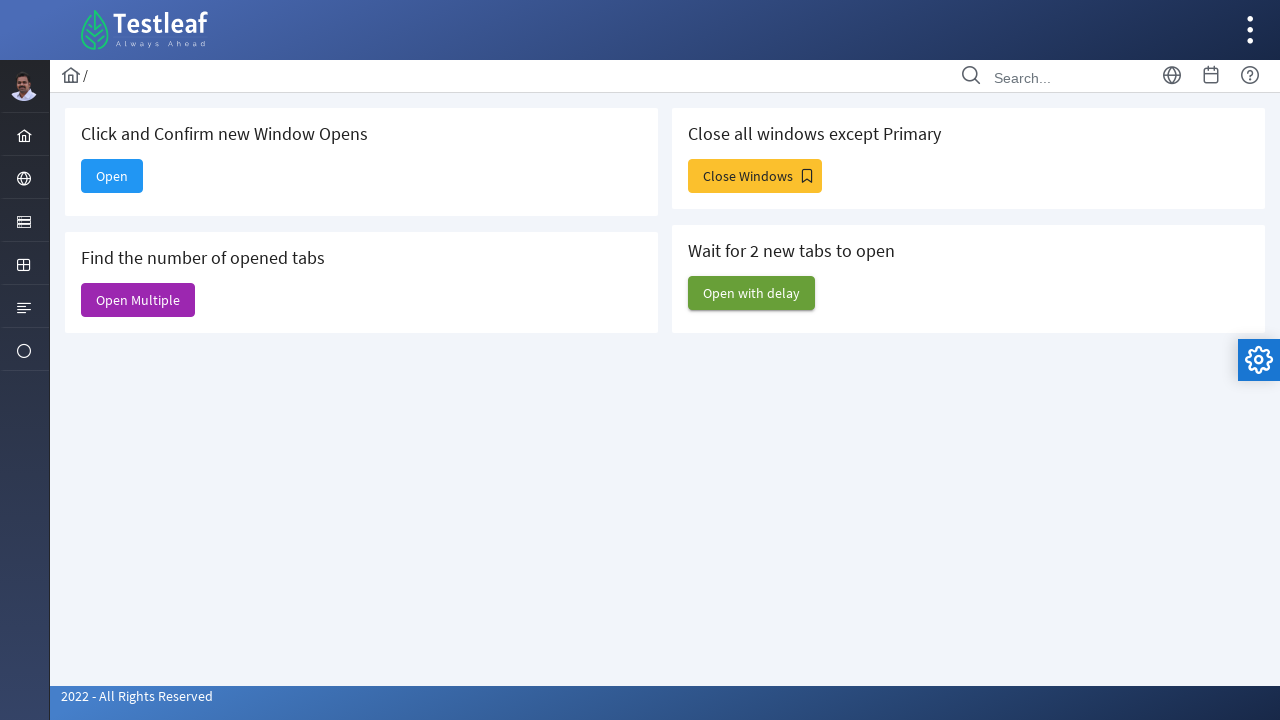

Brought page to front
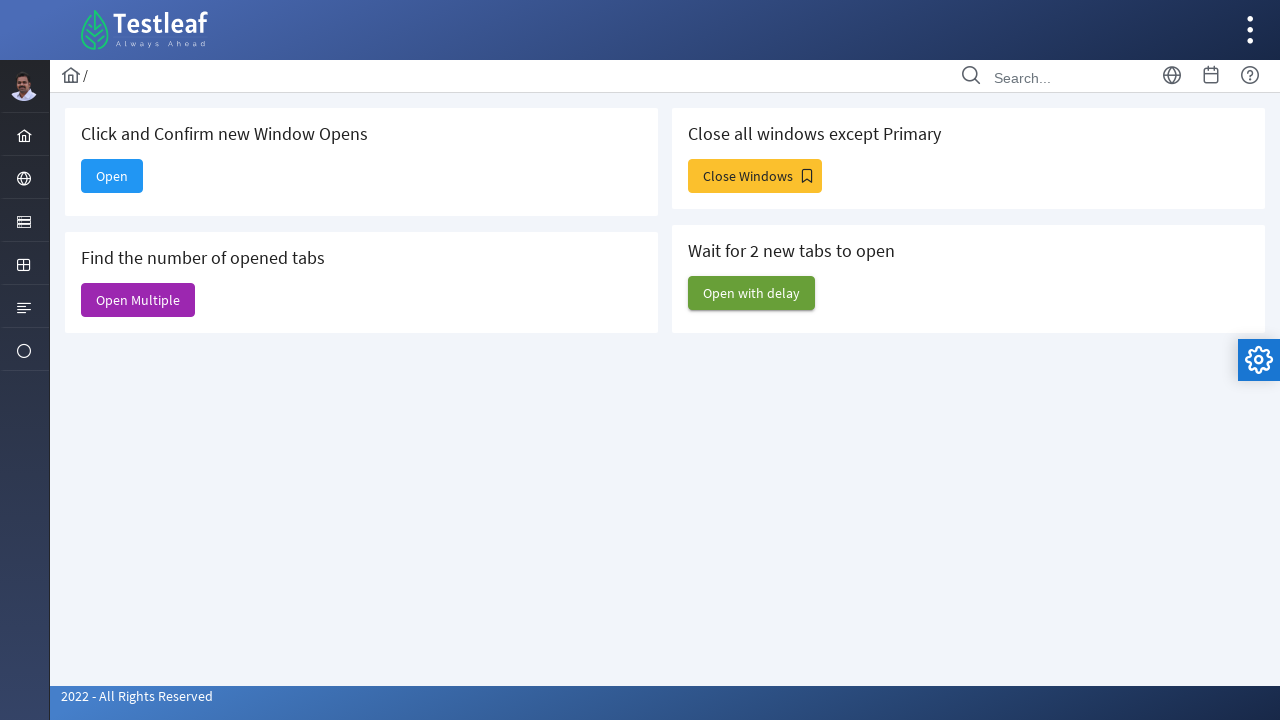

Retrieved page title 'Web Table' and URL 'https://leafground.com/table.xhtml'
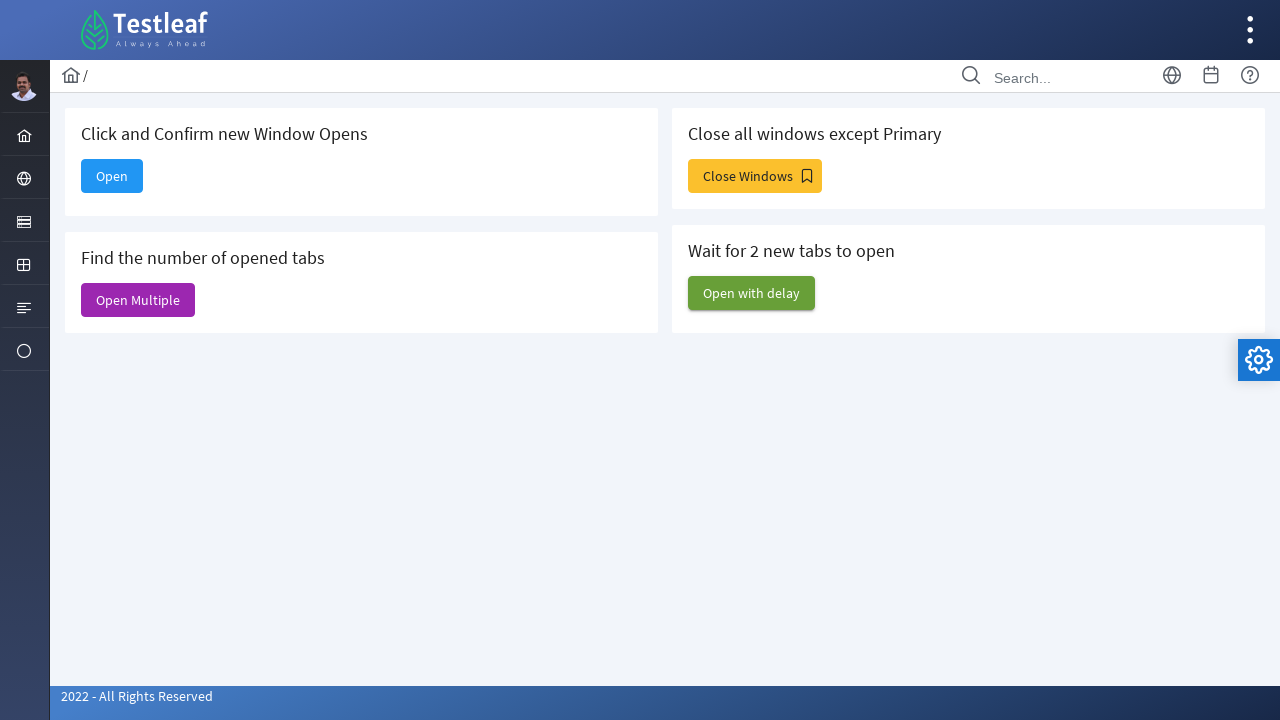

Brought page to front
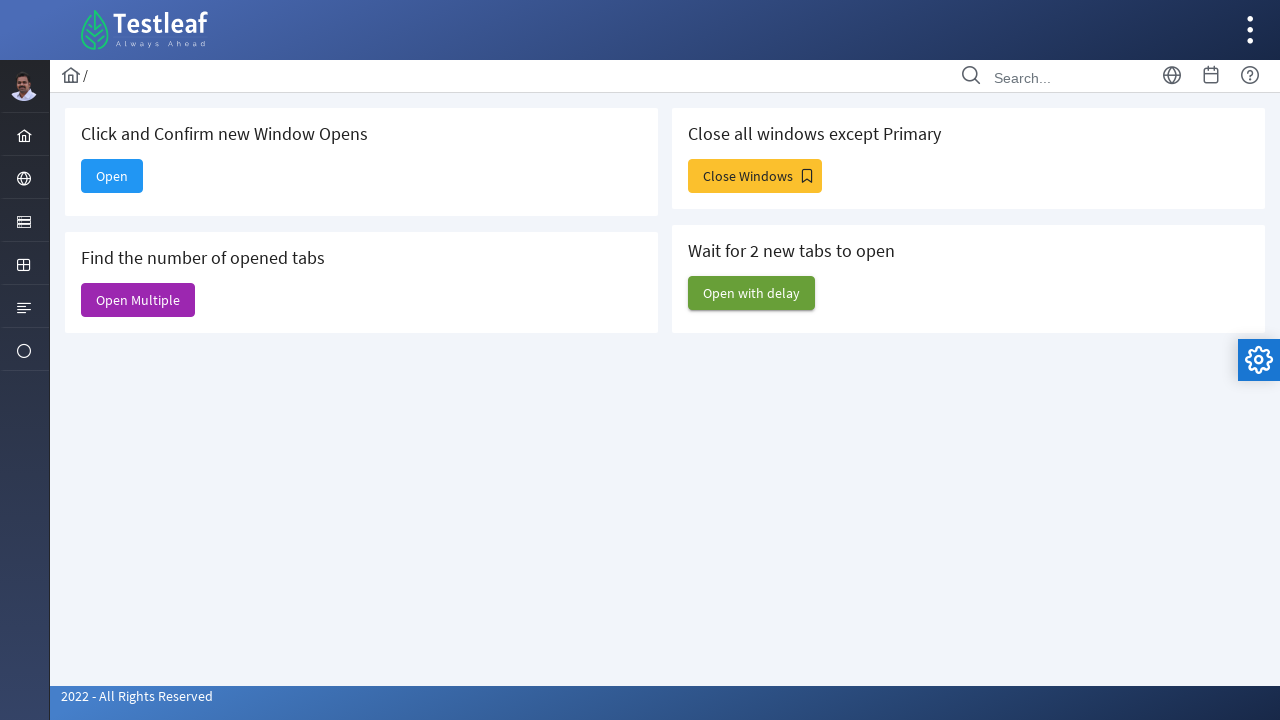

Retrieved page title 'Dashboard' and URL 'https://leafground.com/dashboard.xhtml'
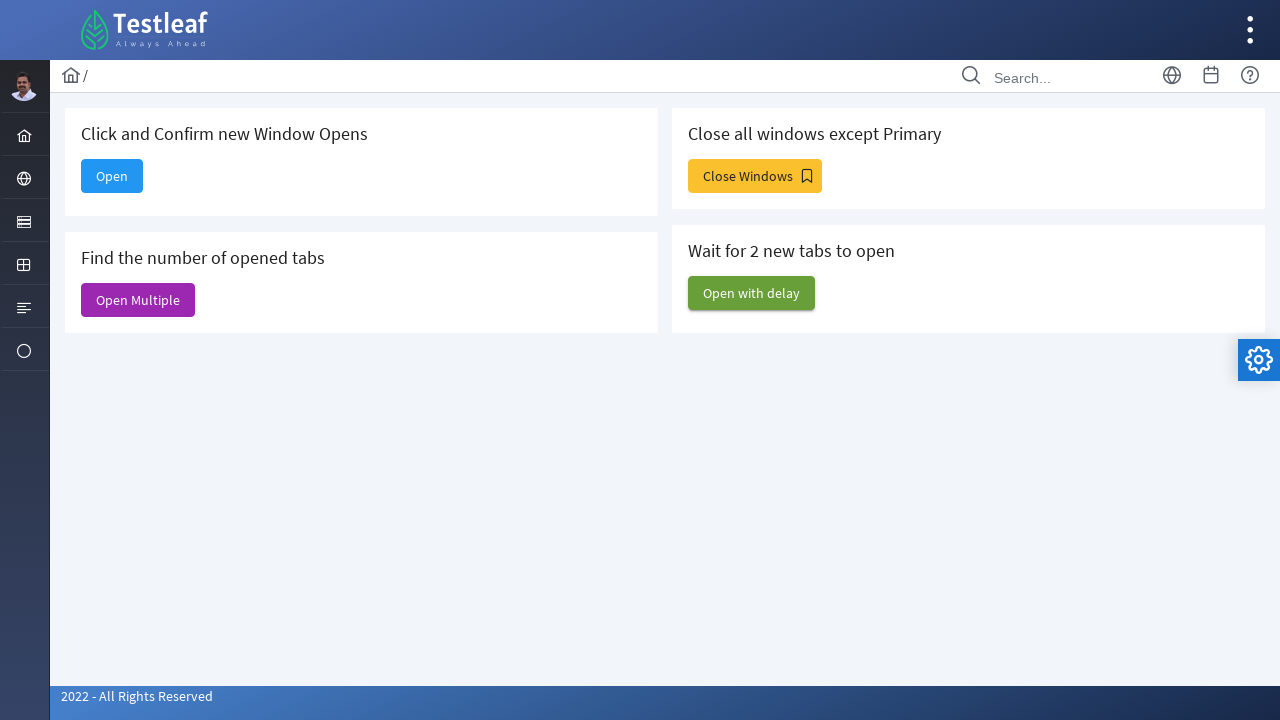

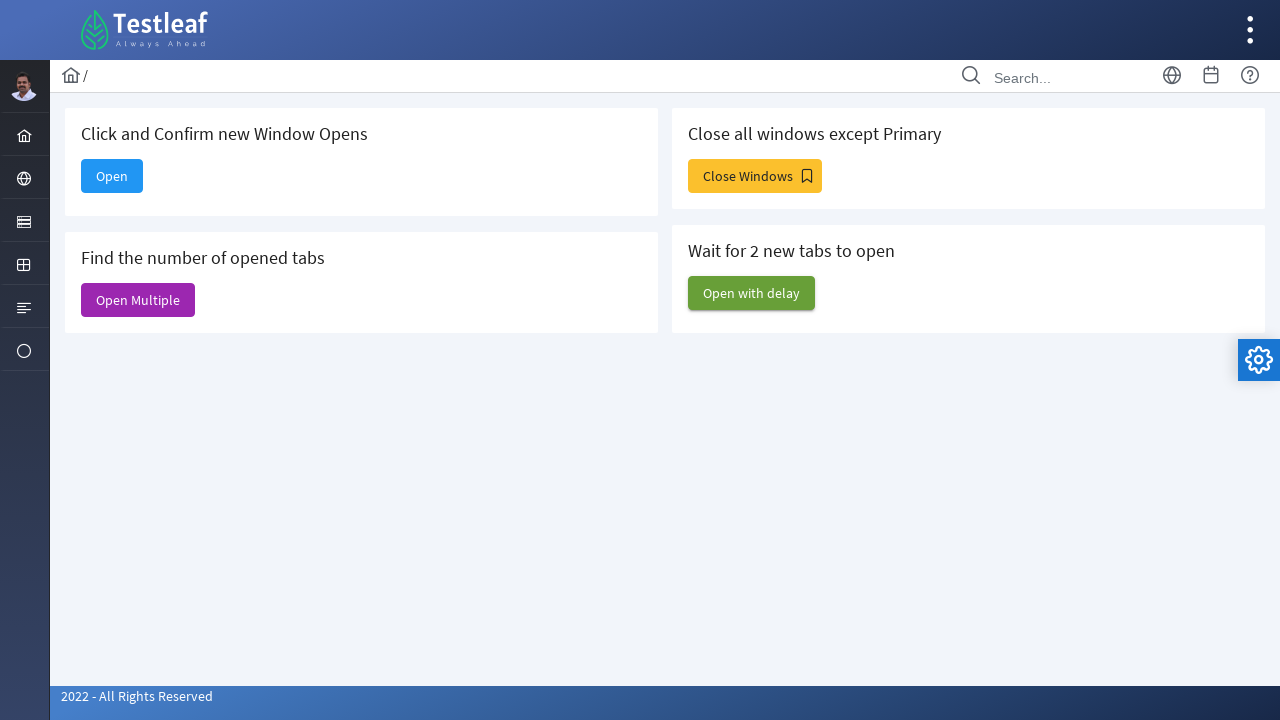